Tests the FAQ accordion functionality on a scooter rental site by scrolling to a FAQ question, verifying the answer is initially hidden, clicking to expand it, and verifying the answer becomes visible with correct content.

Starting URL: https://qa-scooter.praktikum-services.ru/

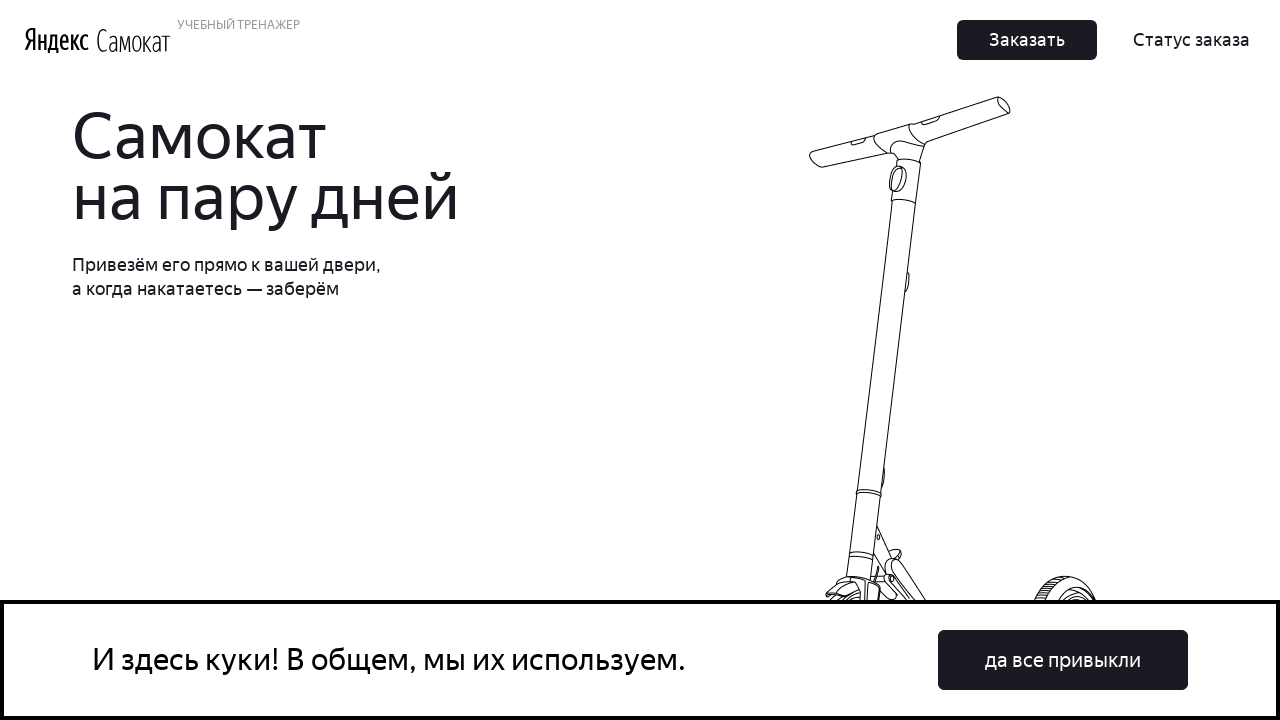

Located FAQ question element
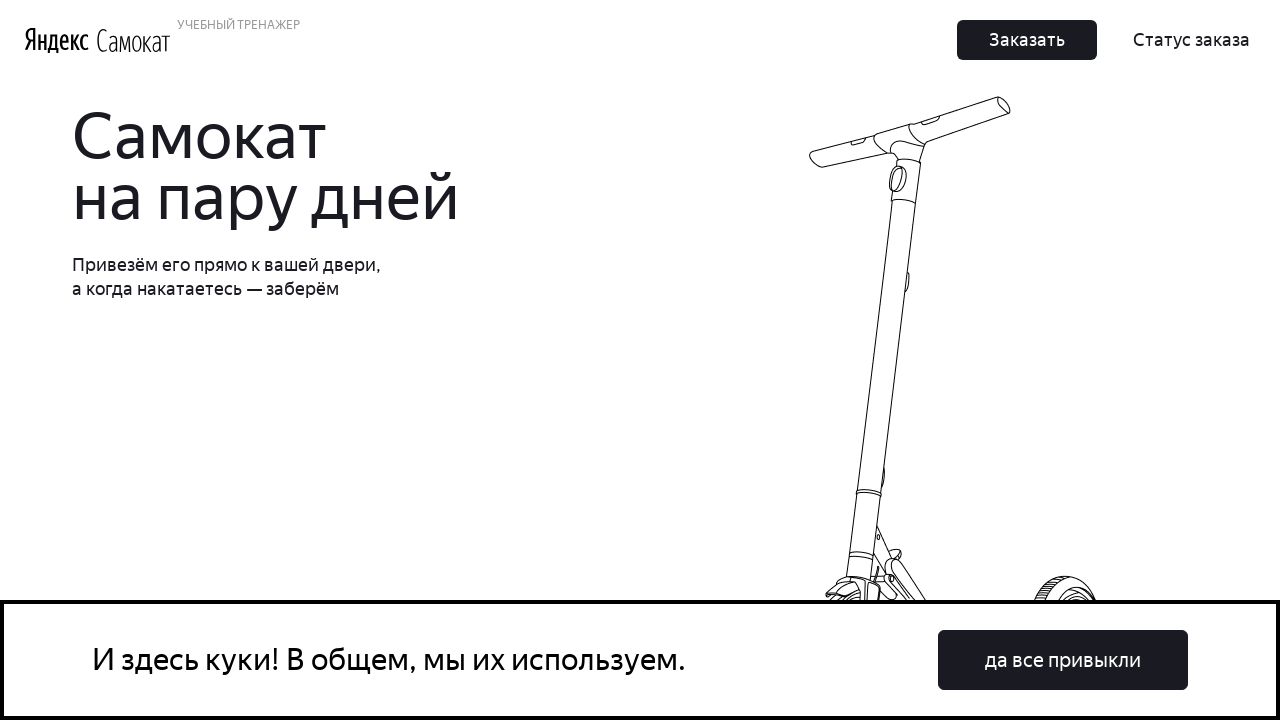

Scrolled to FAQ question 'Сколько это стоит? И как оплатить?'
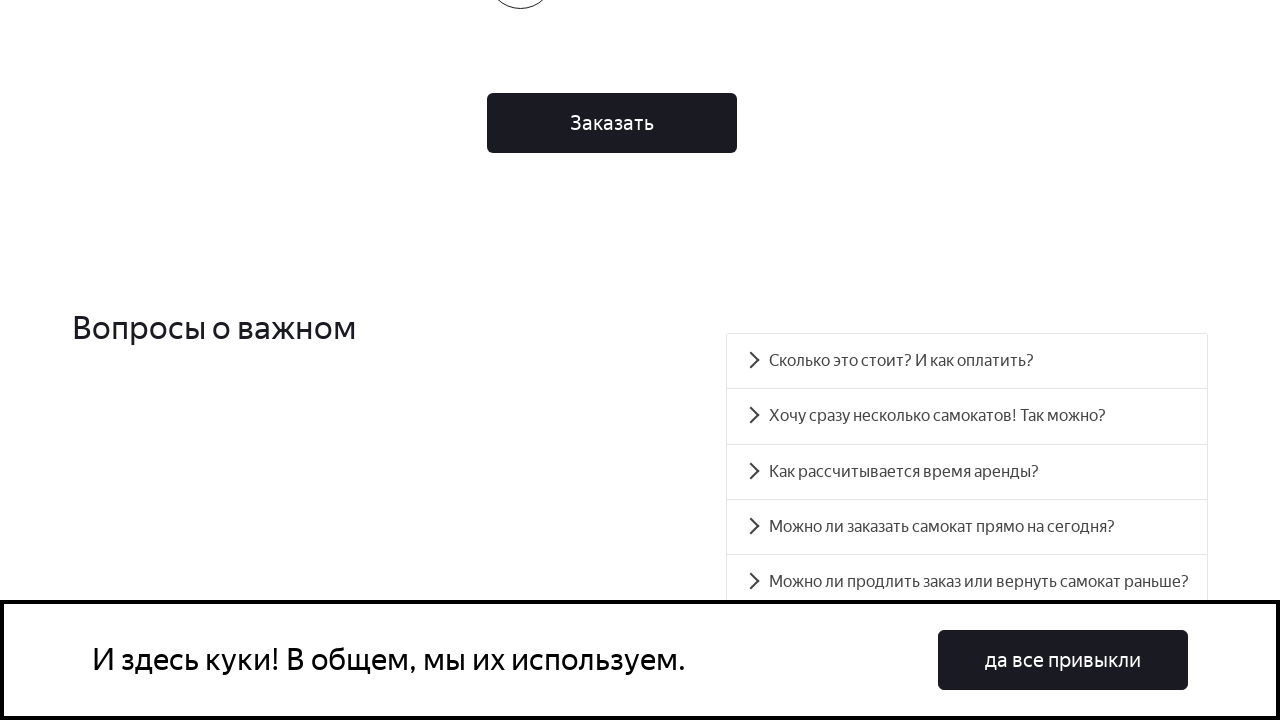

Clicked on FAQ question to expand accordion at (967, 361) on text=Сколько это стоит? И как оплатить? >> nth=0
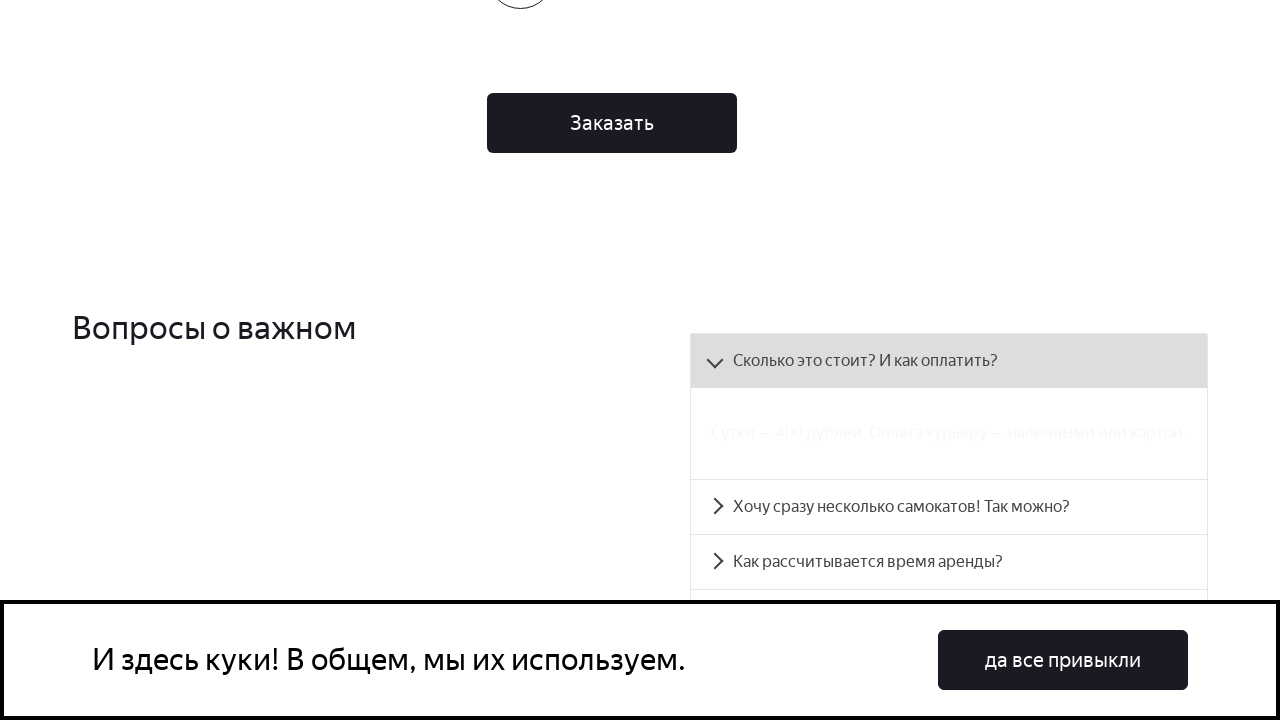

Waited 500ms for accordion animation to complete
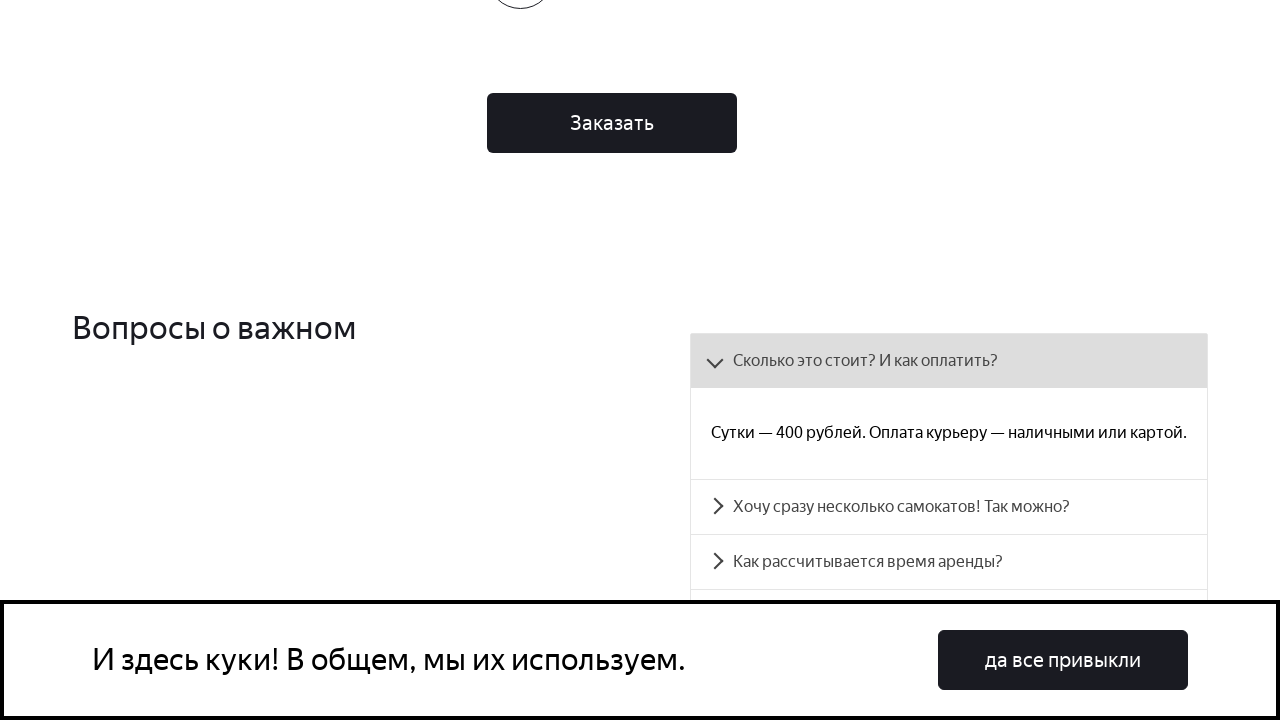

Located FAQ answer element
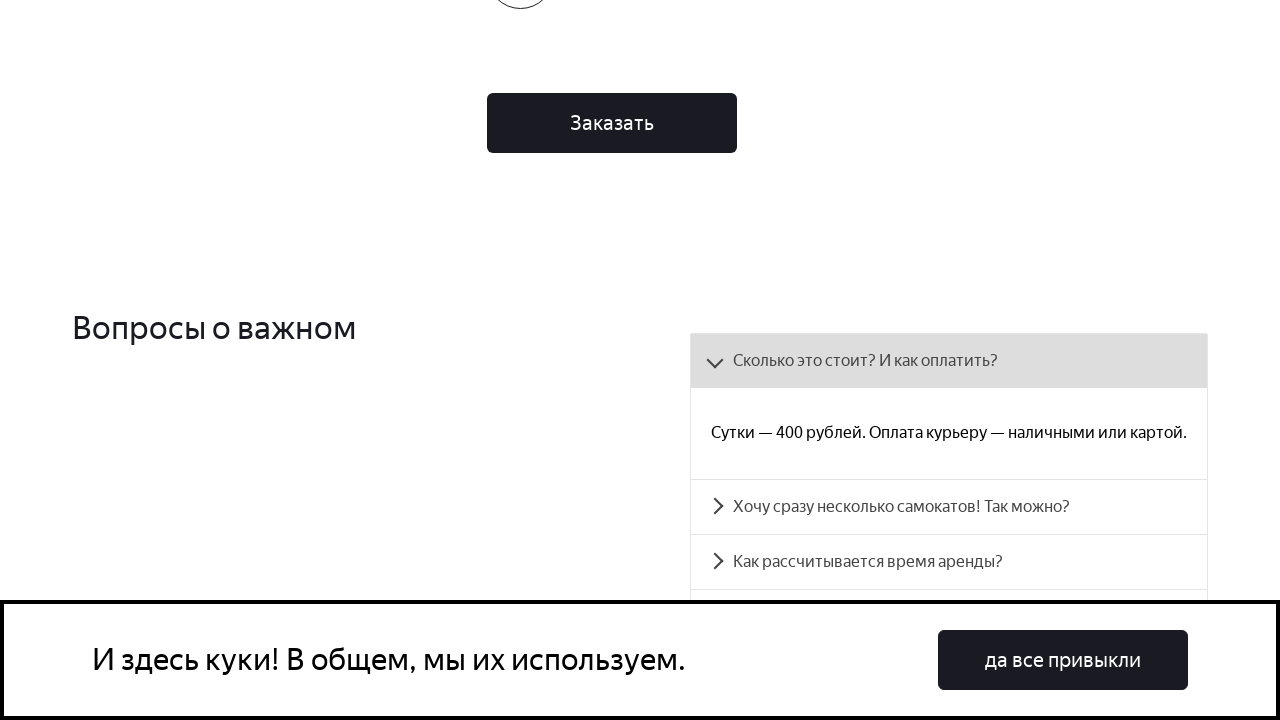

Verified FAQ answer is visible with correct text: 'Сутки — 400 рублей. Оплата курьеру — наличными или картой.'
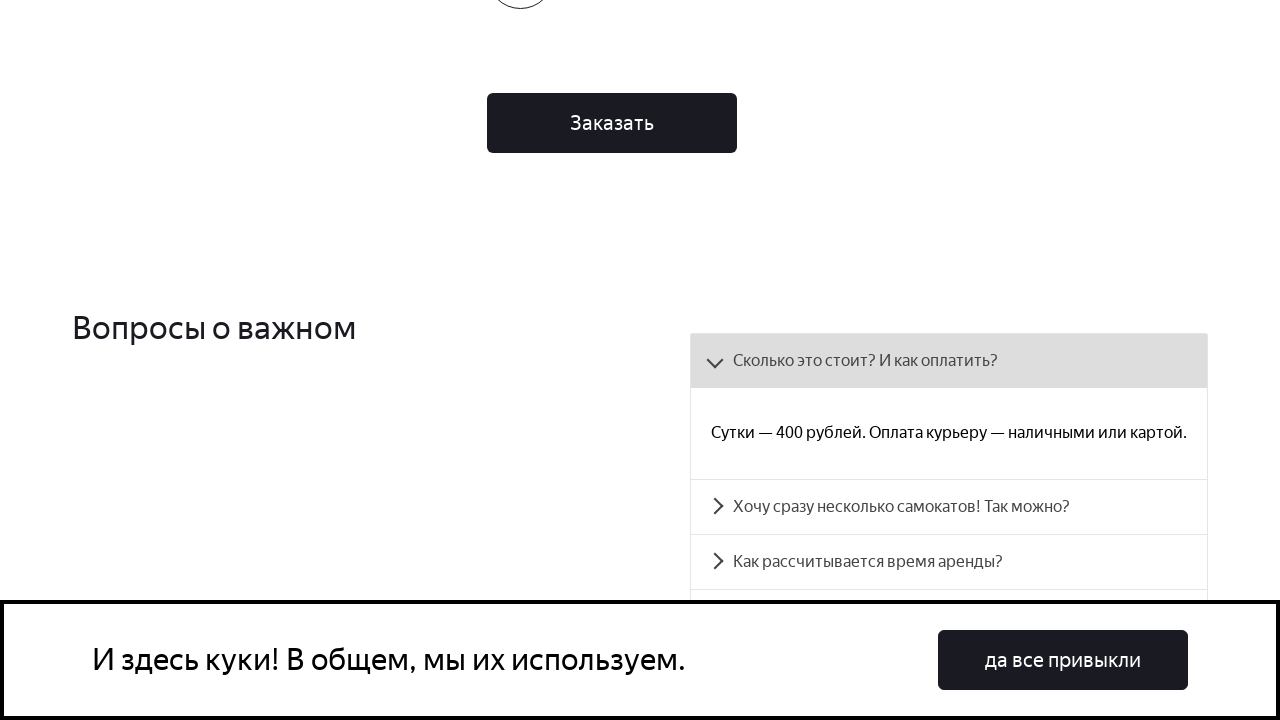

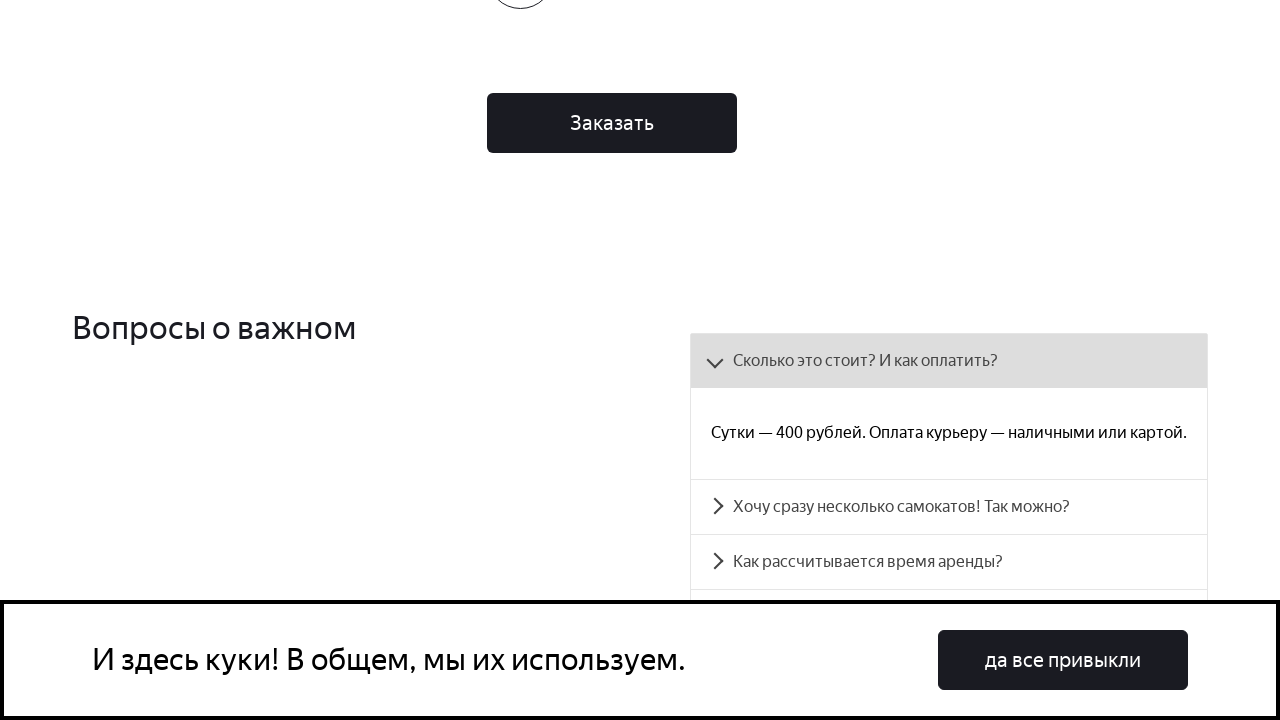